Tests marking all todo items as completed using the toggle all checkbox

Starting URL: https://demo.playwright.dev/todomvc

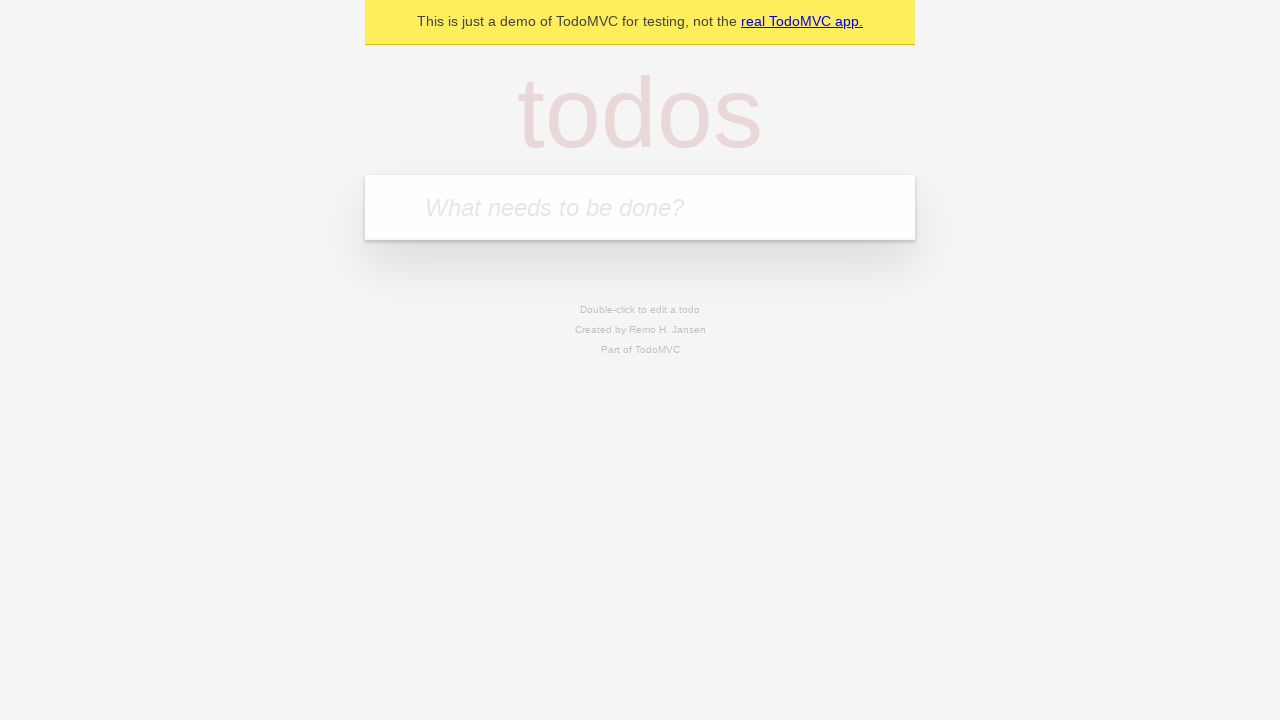

Filled todo input with 'buy some cheese' on internal:attr=[placeholder="What needs to be done?"i]
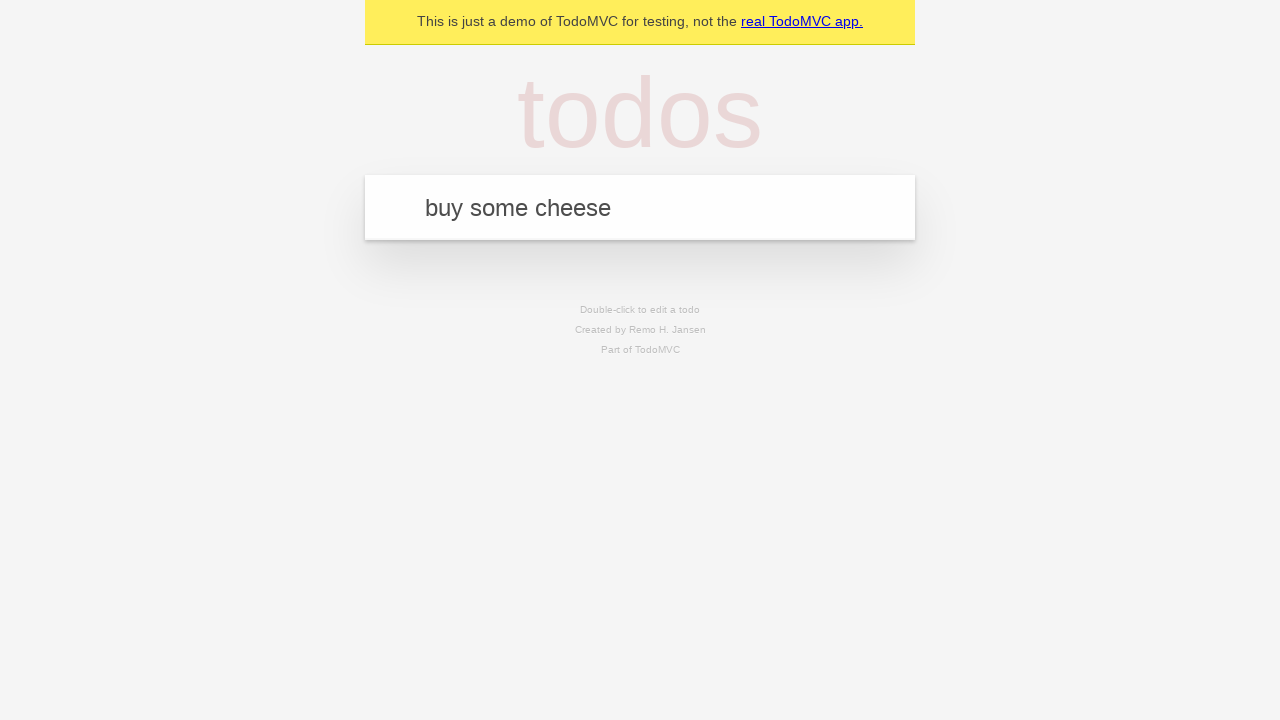

Pressed Enter to add first todo item on internal:attr=[placeholder="What needs to be done?"i]
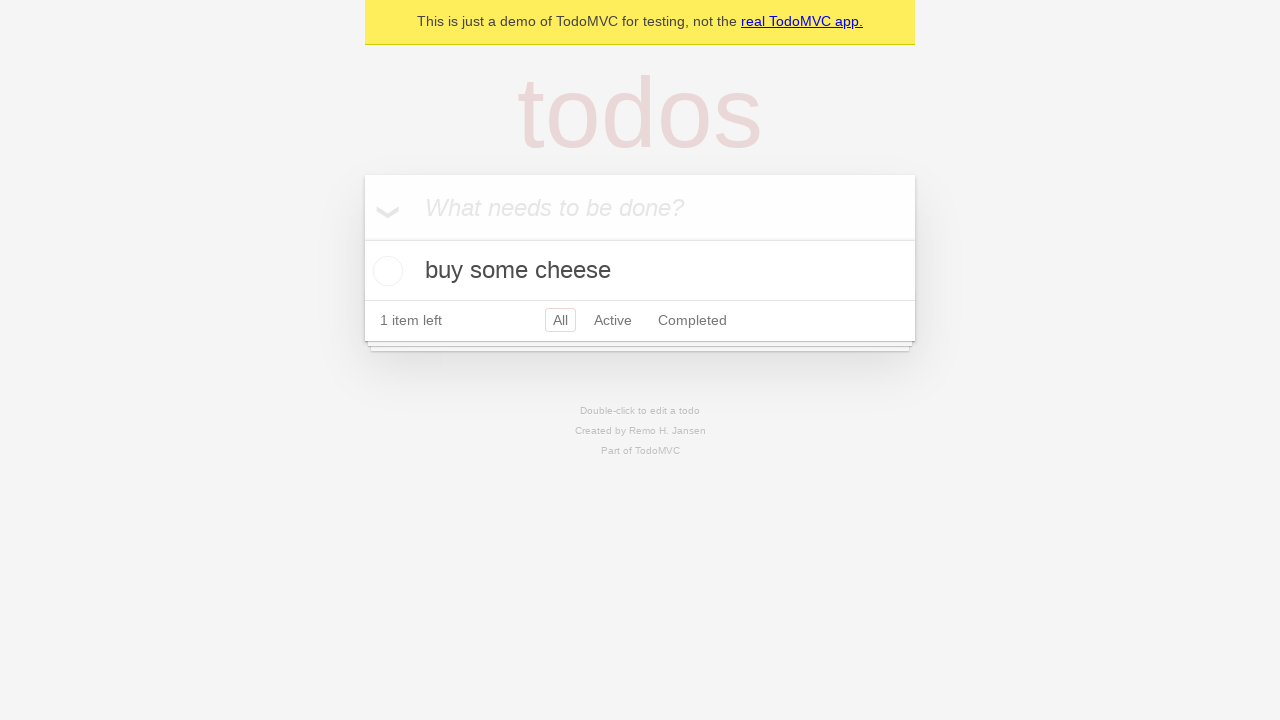

Filled todo input with 'feed the cat' on internal:attr=[placeholder="What needs to be done?"i]
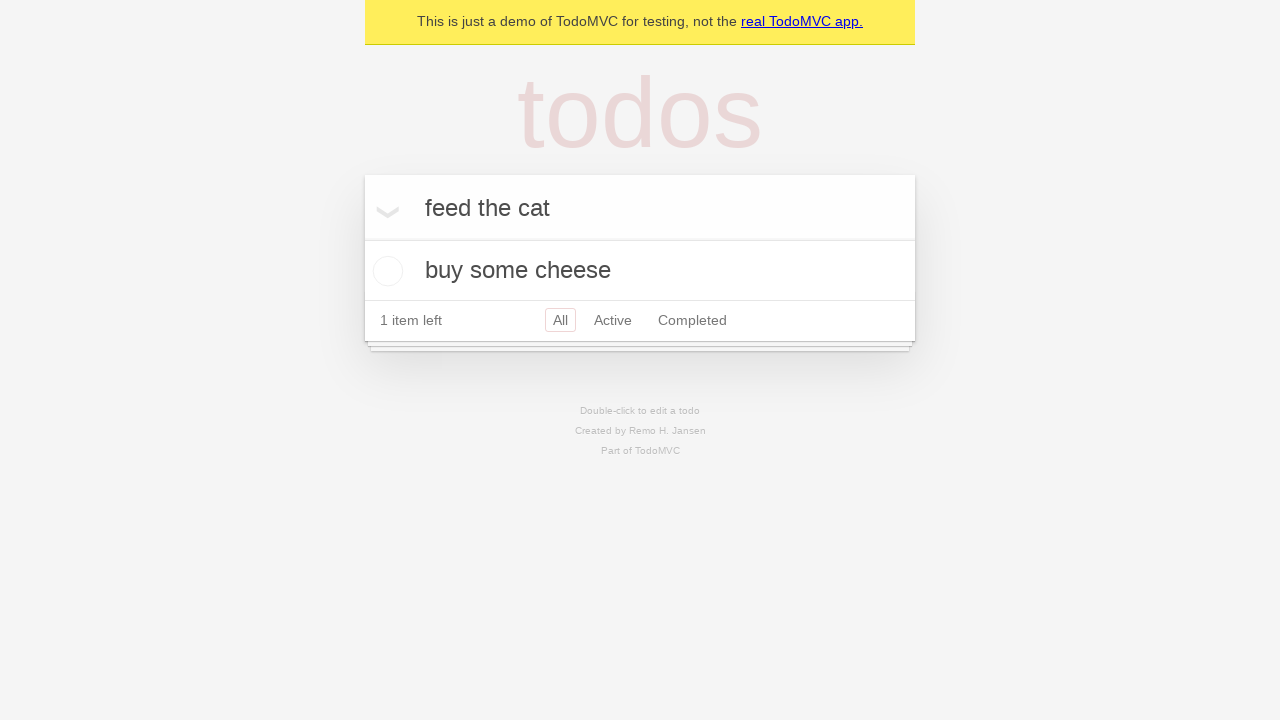

Pressed Enter to add second todo item on internal:attr=[placeholder="What needs to be done?"i]
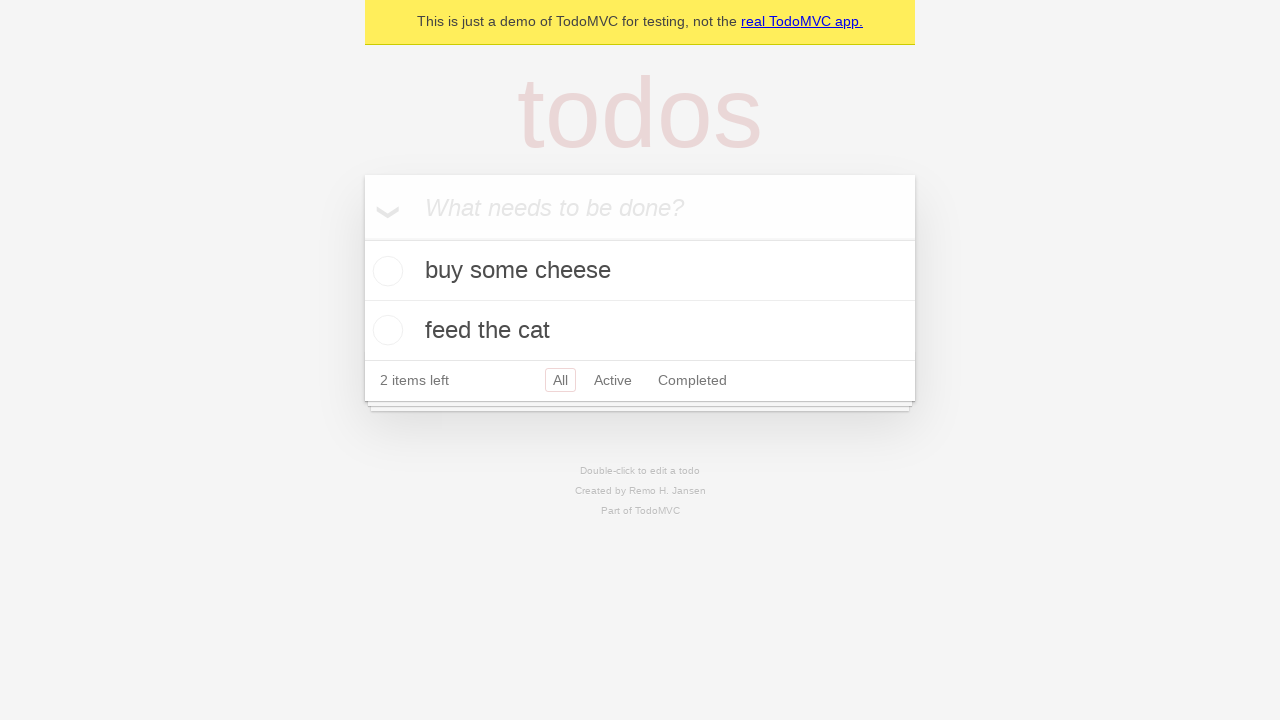

Filled todo input with 'book a doctors appointment' on internal:attr=[placeholder="What needs to be done?"i]
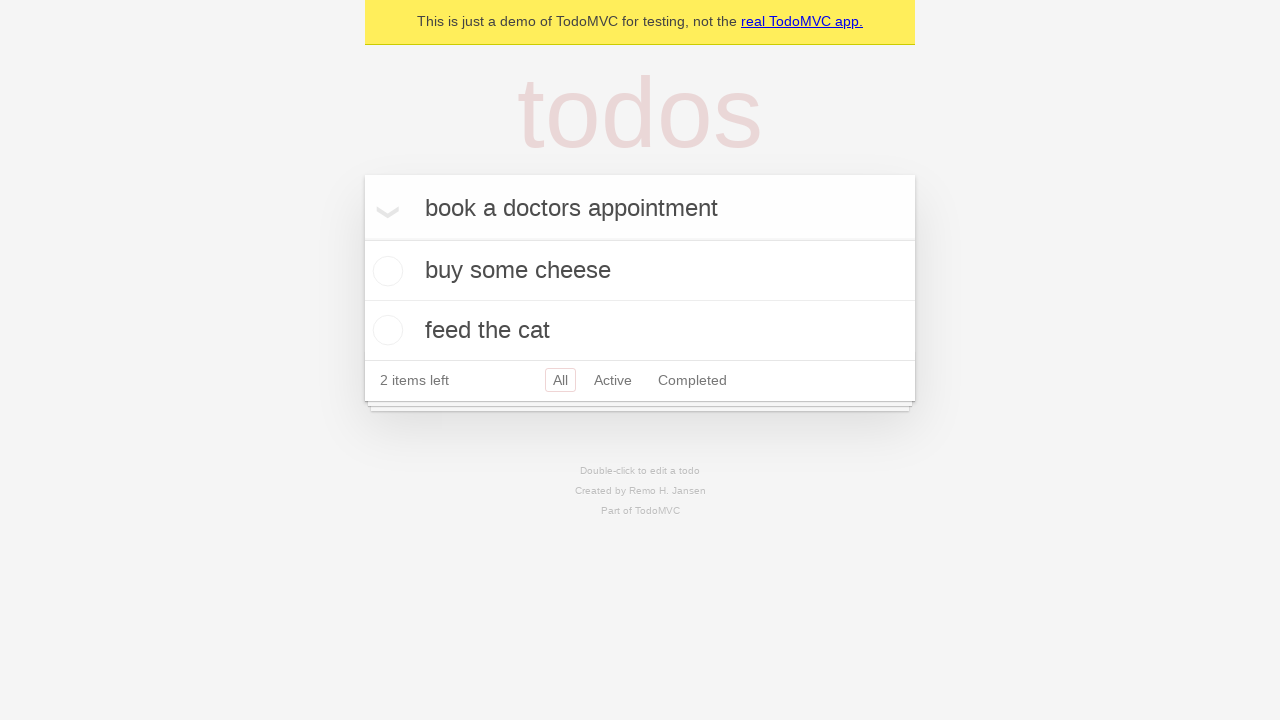

Pressed Enter to add third todo item on internal:attr=[placeholder="What needs to be done?"i]
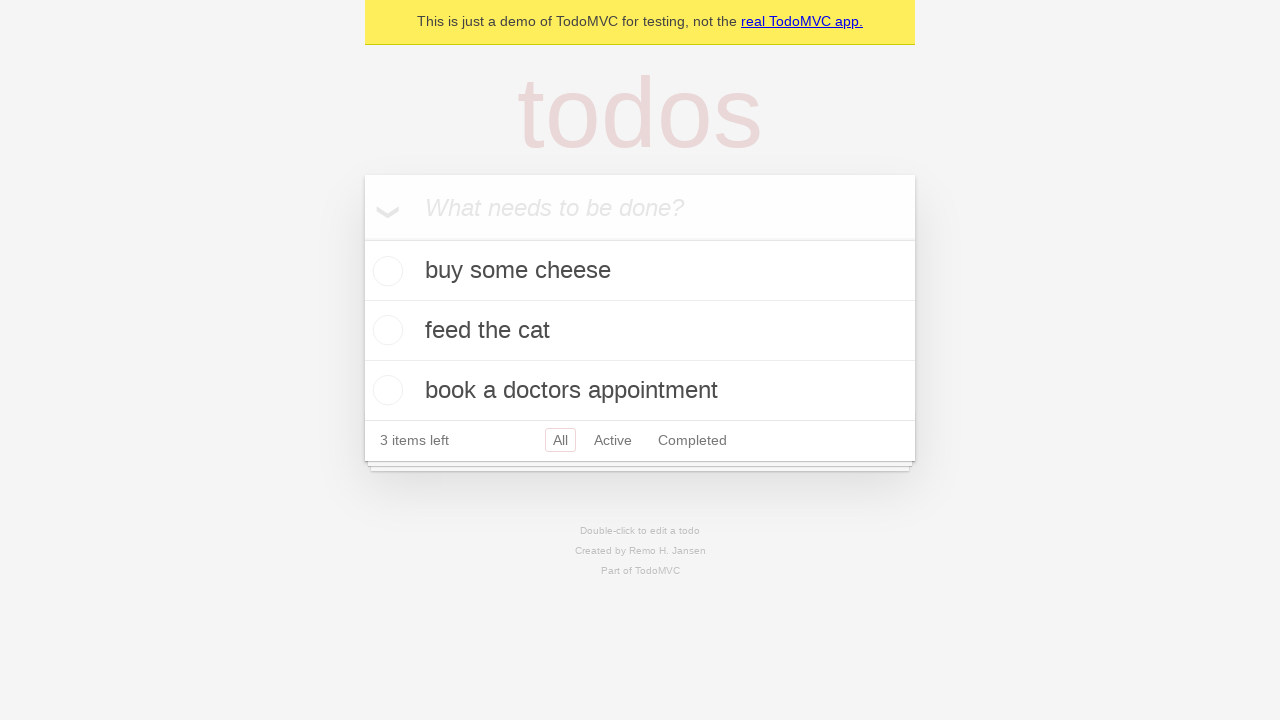

Waited for all 3 todo items to be added to the page
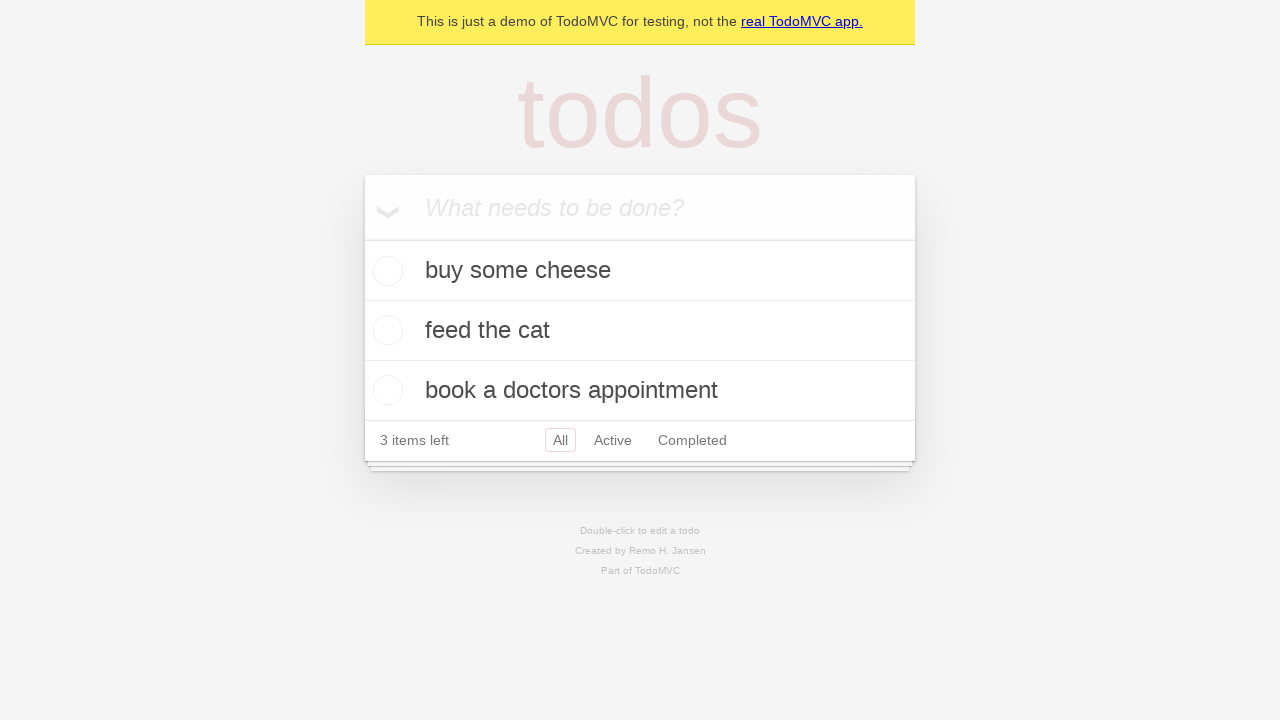

Clicked 'Mark all as complete' checkbox at (362, 238) on internal:label="Mark all as complete"i
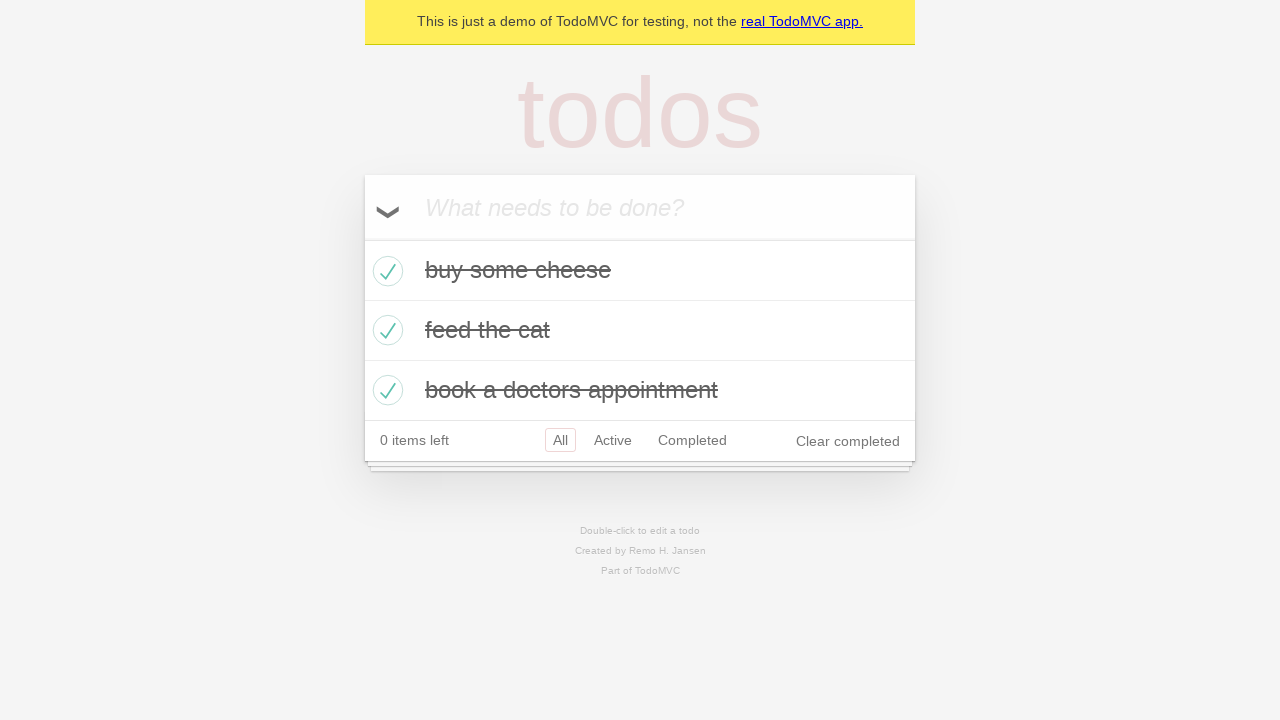

Waited for all todo items to be marked as completed
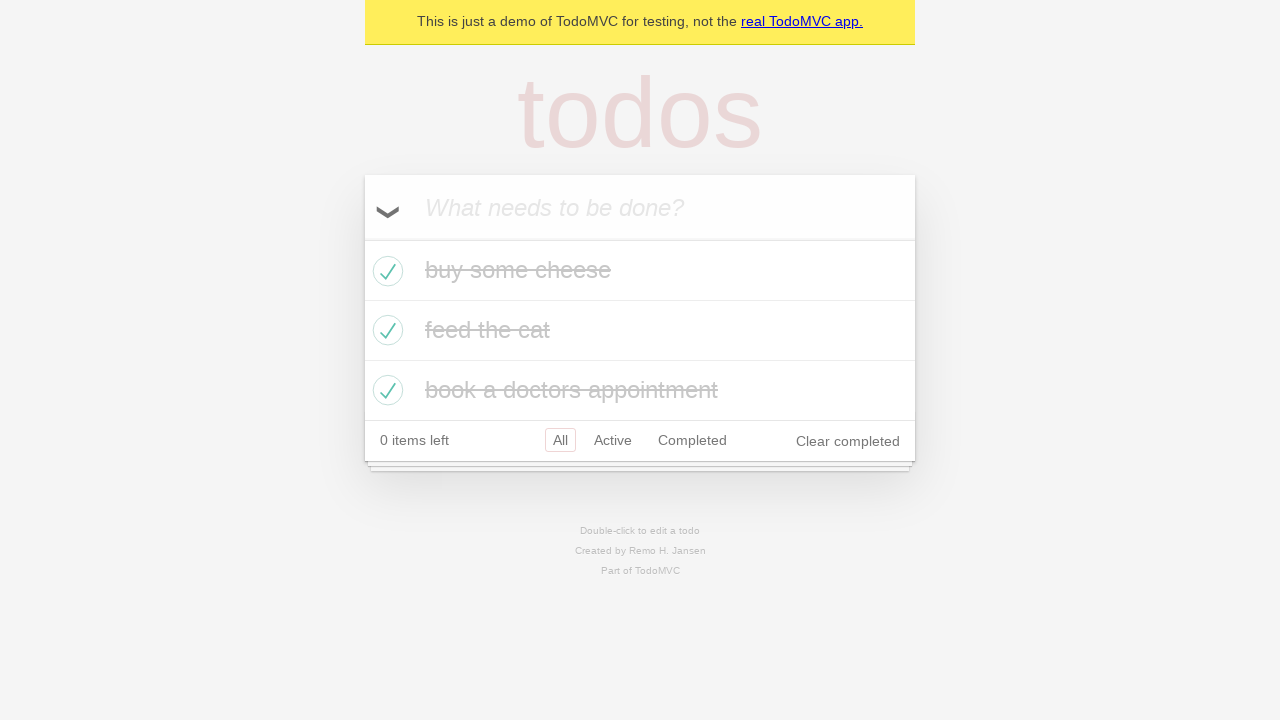

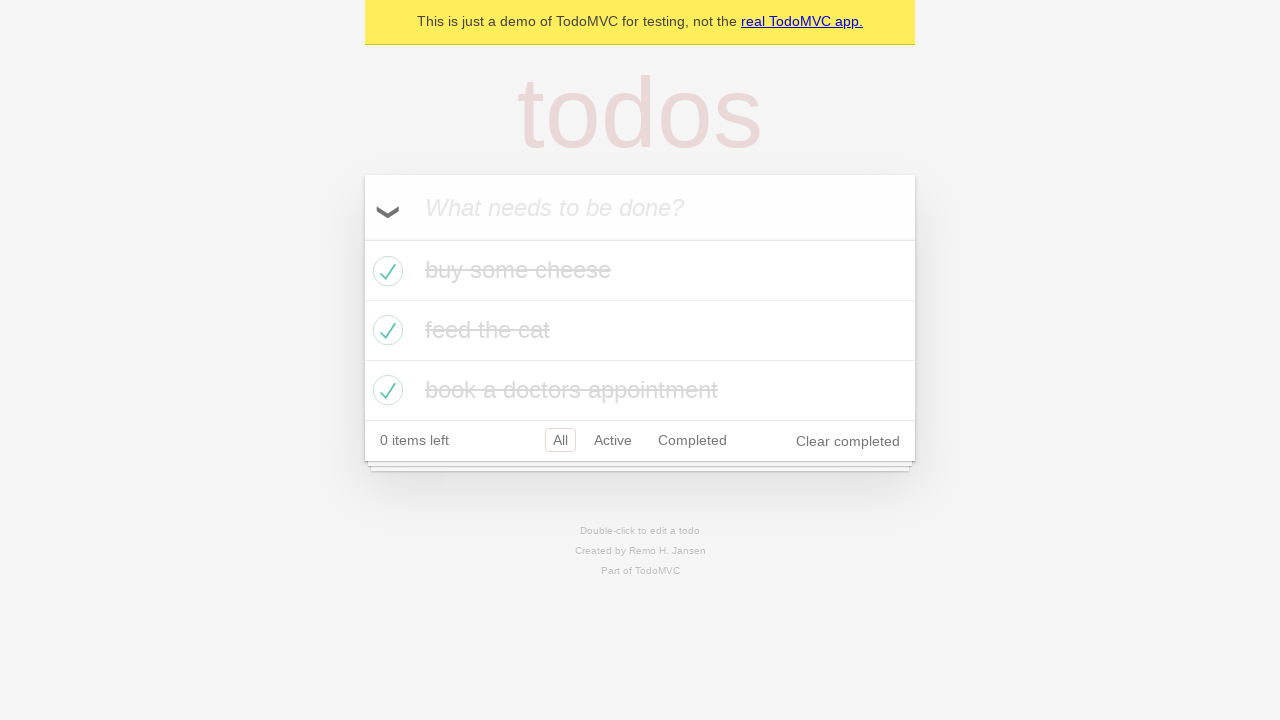